Tests Lorem Ipsum word generation by selecting 'words' option and entering 20 as the amount.

Starting URL: https://www.lipsum.com/

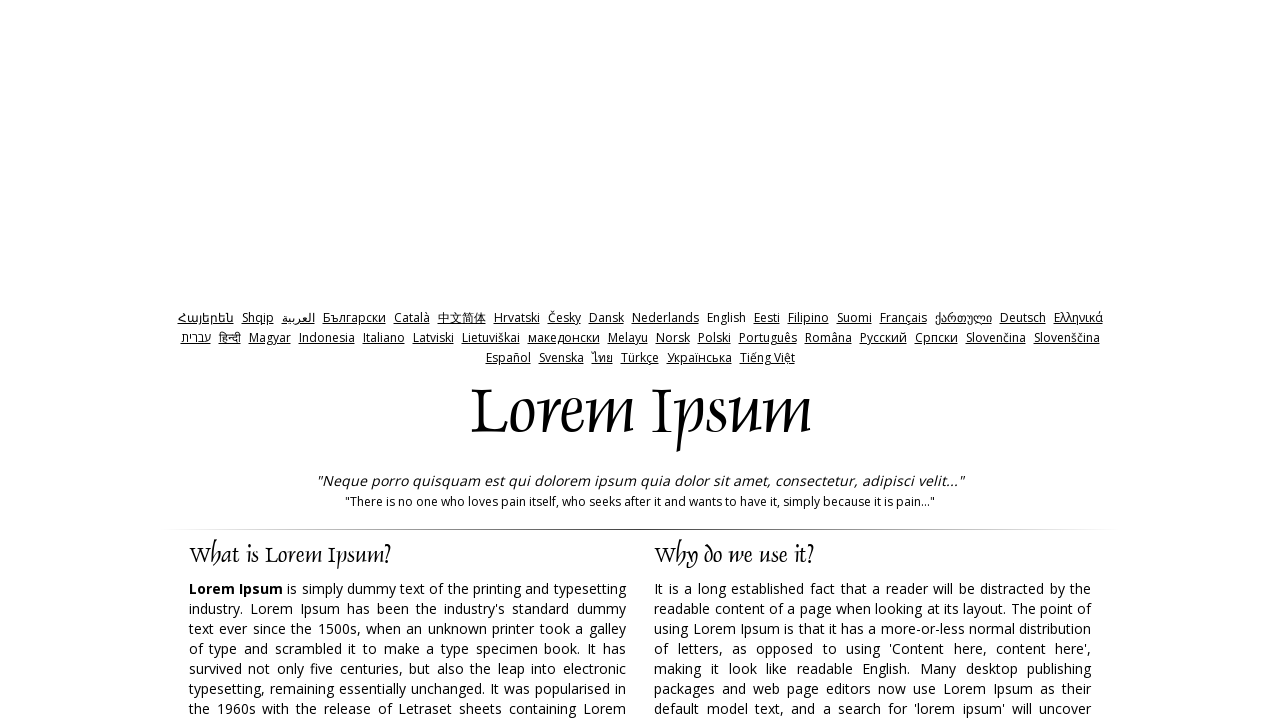

Waited for 'words' radio button to become visible
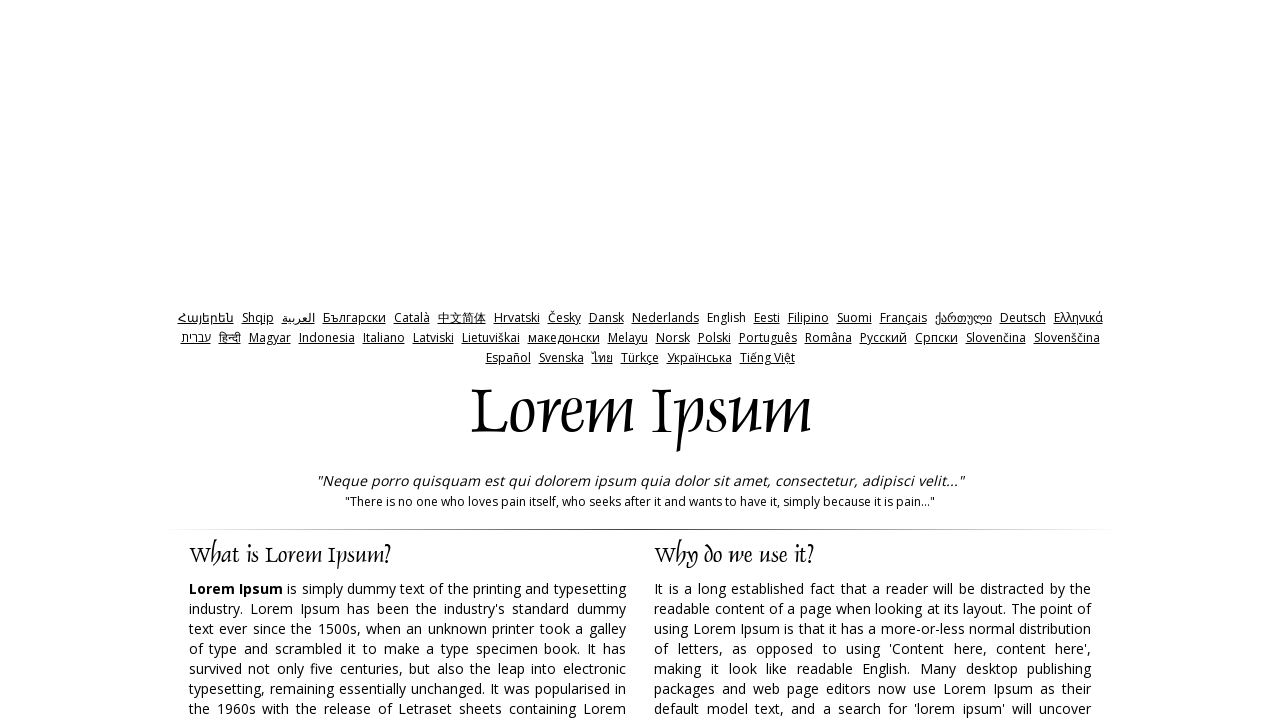

Clicked 'words' radio button to select word generation option at (735, 360) on input#words
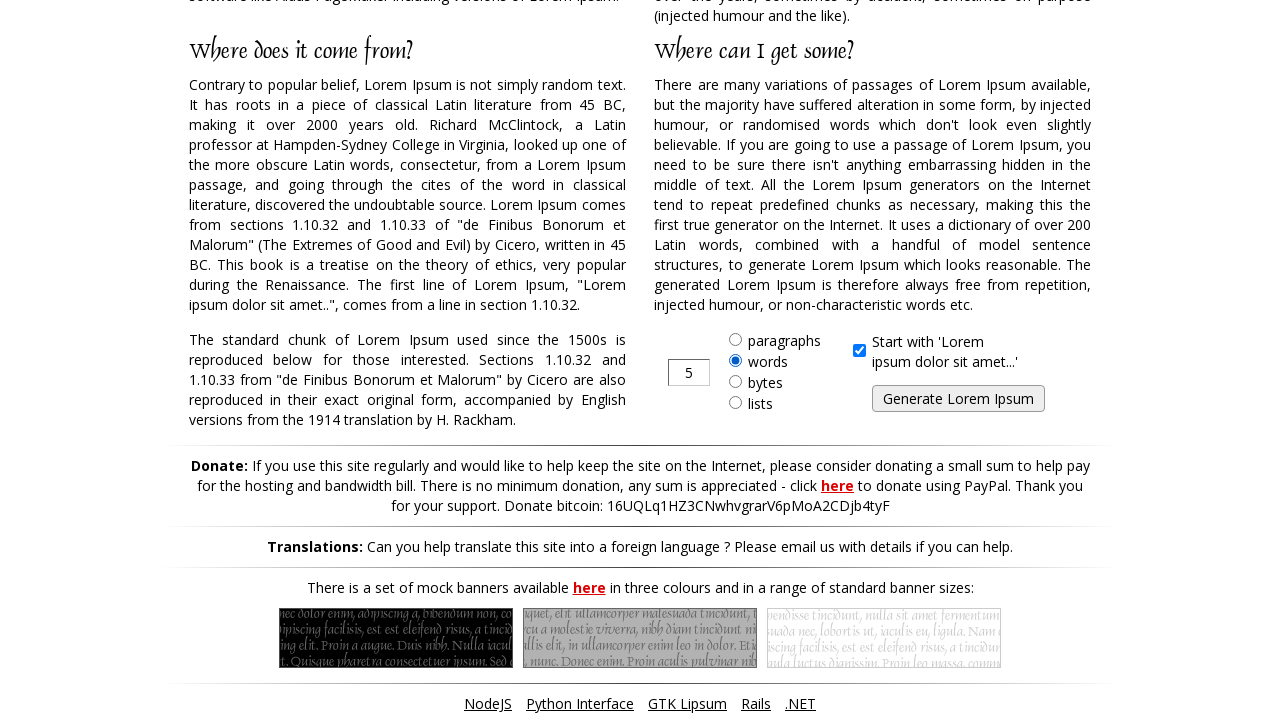

Cleared the amount input field on input#amount
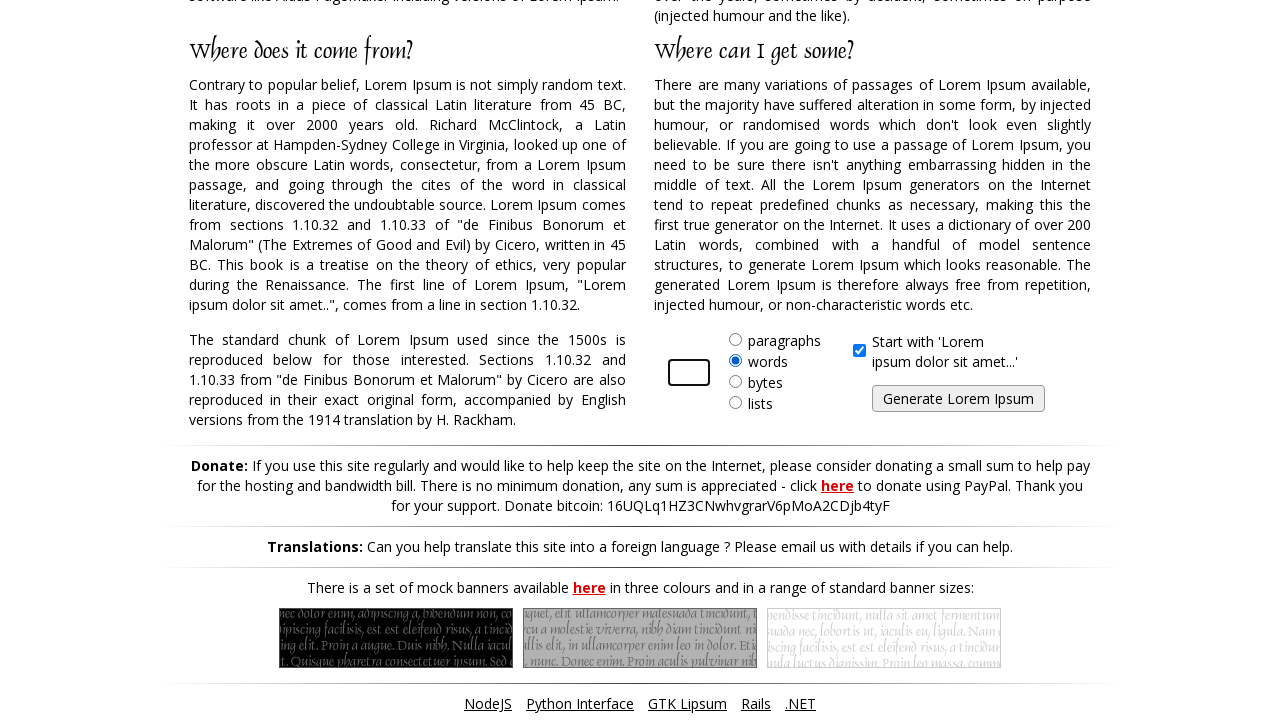

Entered 20 in the amount field on input#amount
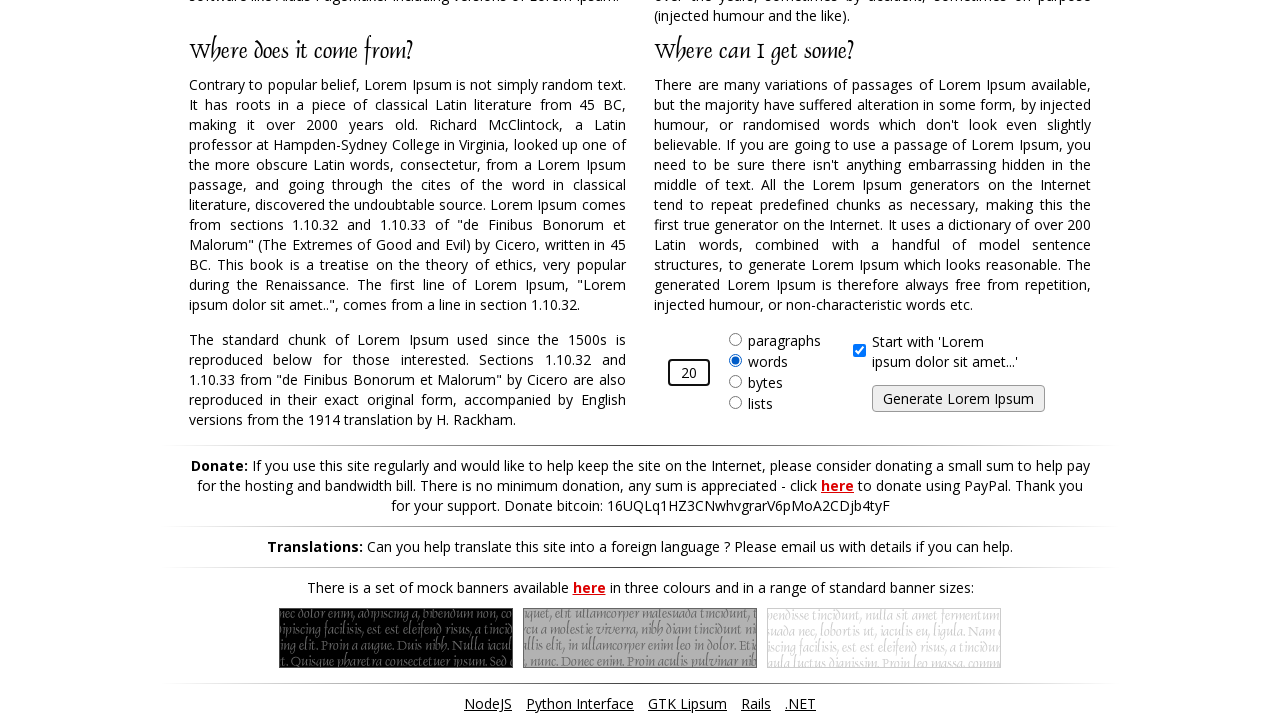

Clicked Generate Lorem Ipsum button at (958, 399) on input[value='Generate Lorem Ipsum']
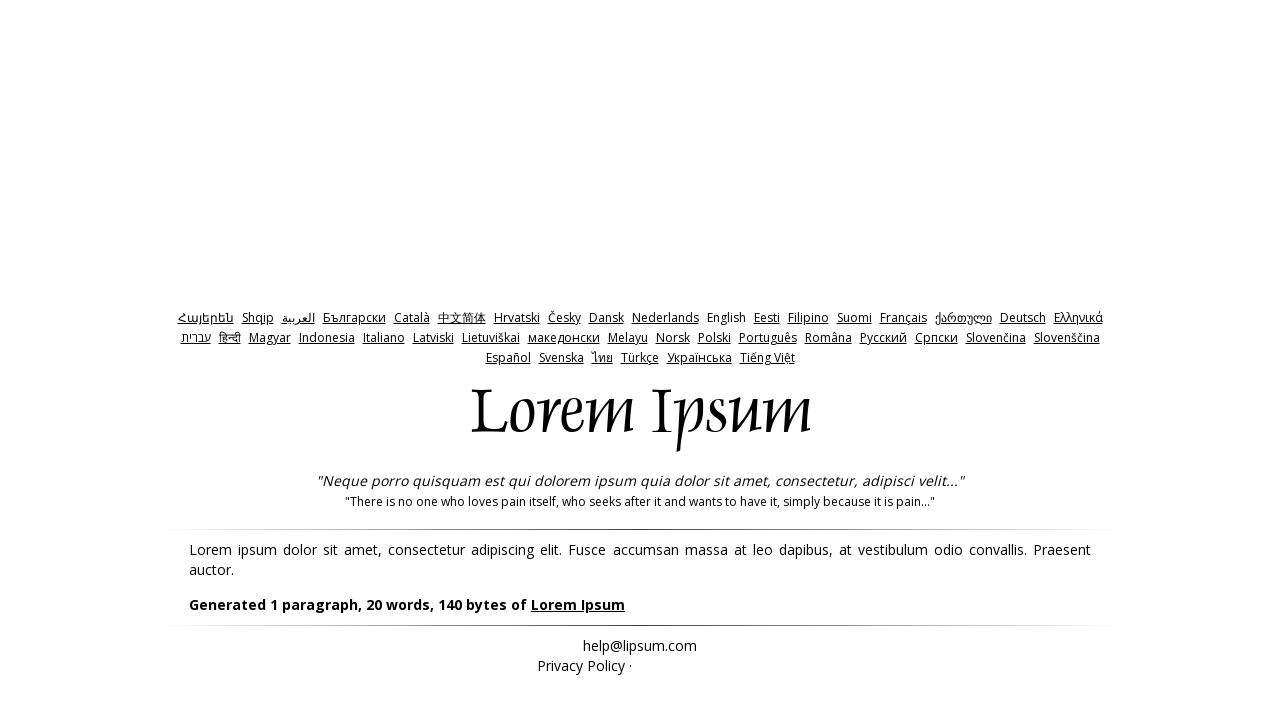

Generated Lorem Ipsum text appeared on page
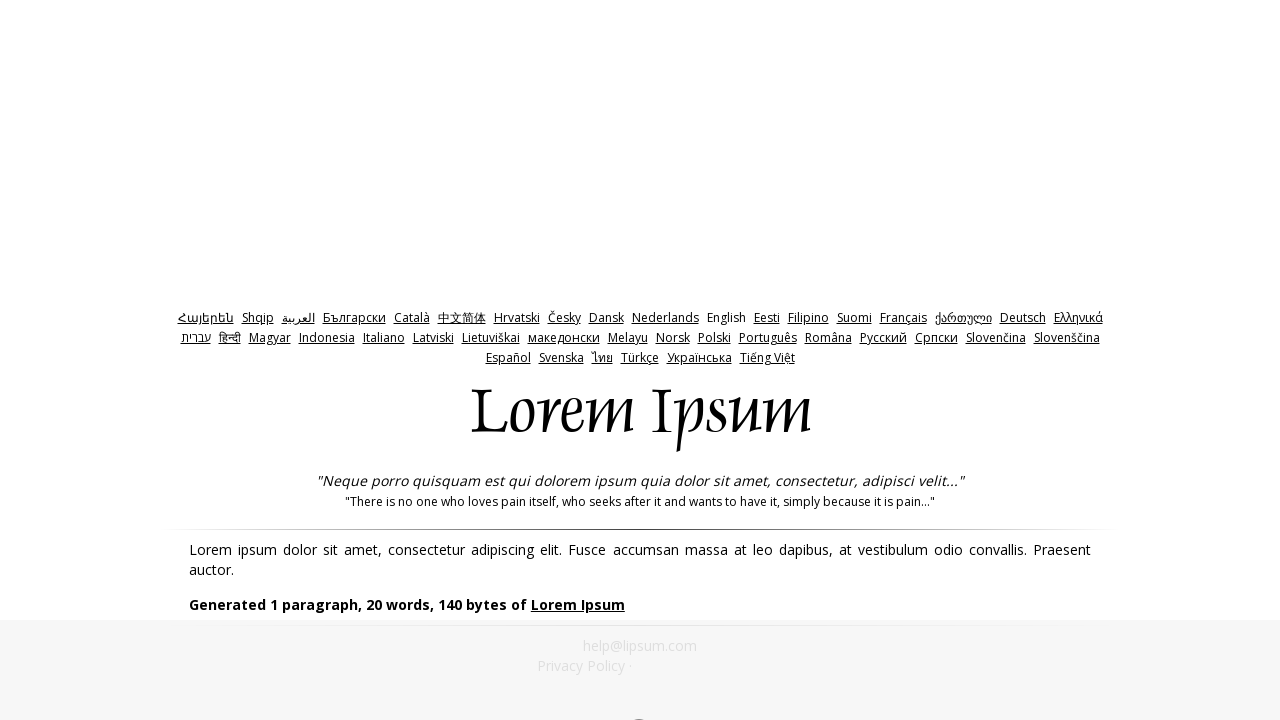

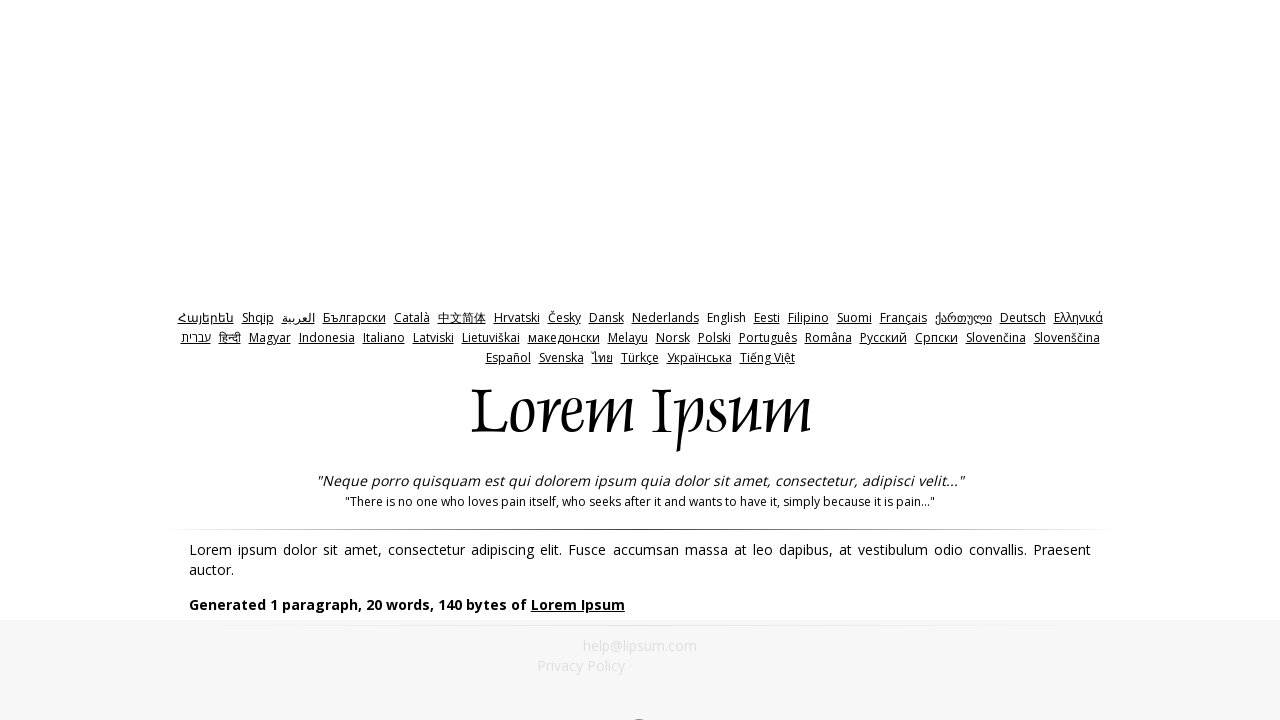